Tests handling a JavaScript prompt alert by clicking the trigger button, entering text into the prompt, and accepting it

Starting URL: https://the-internet.herokuapp.com/javascript_alerts

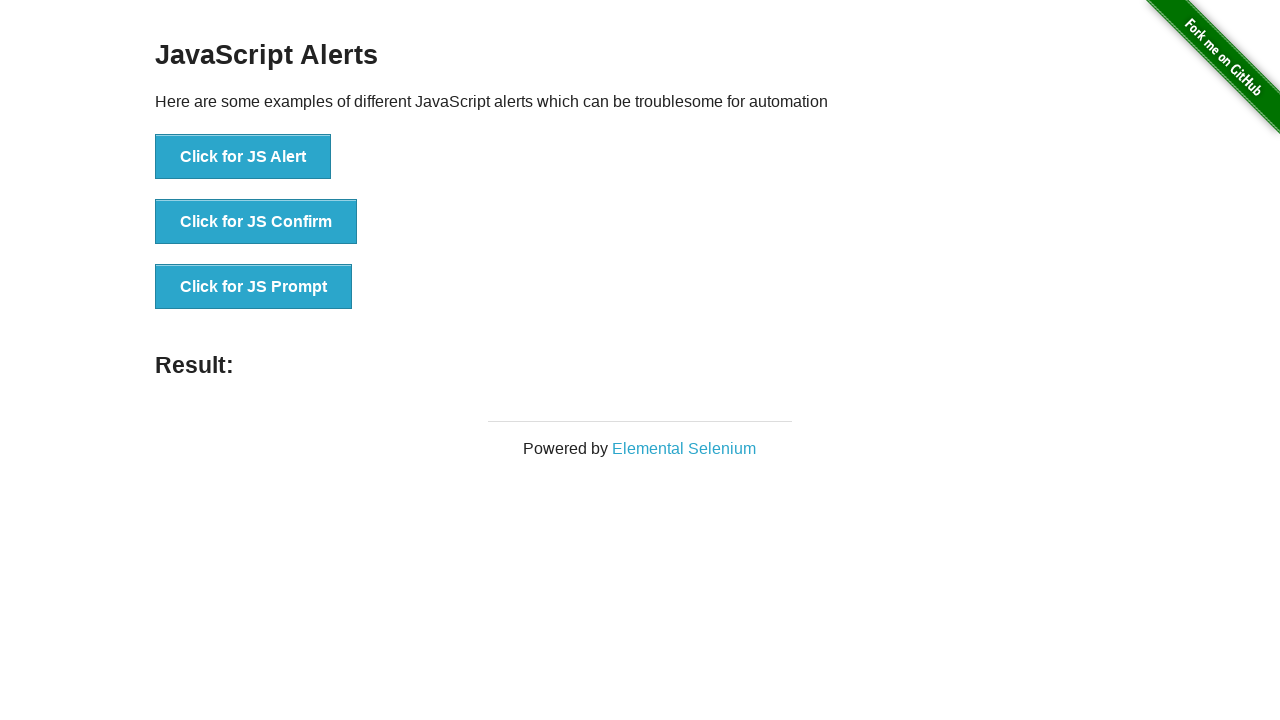

Set up dialog handler to accept prompt with text 'Accept me'
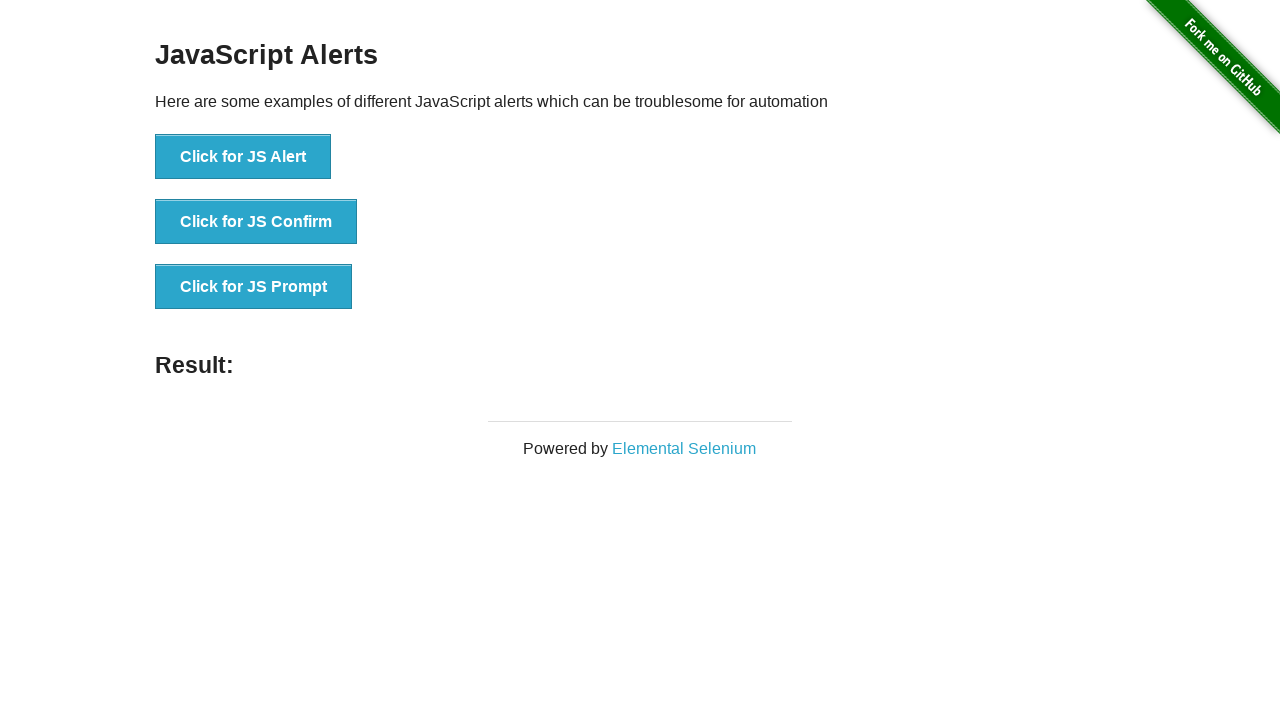

Clicked button to trigger JS prompt alert at (254, 287) on xpath=//button[text()='Click for JS Prompt']
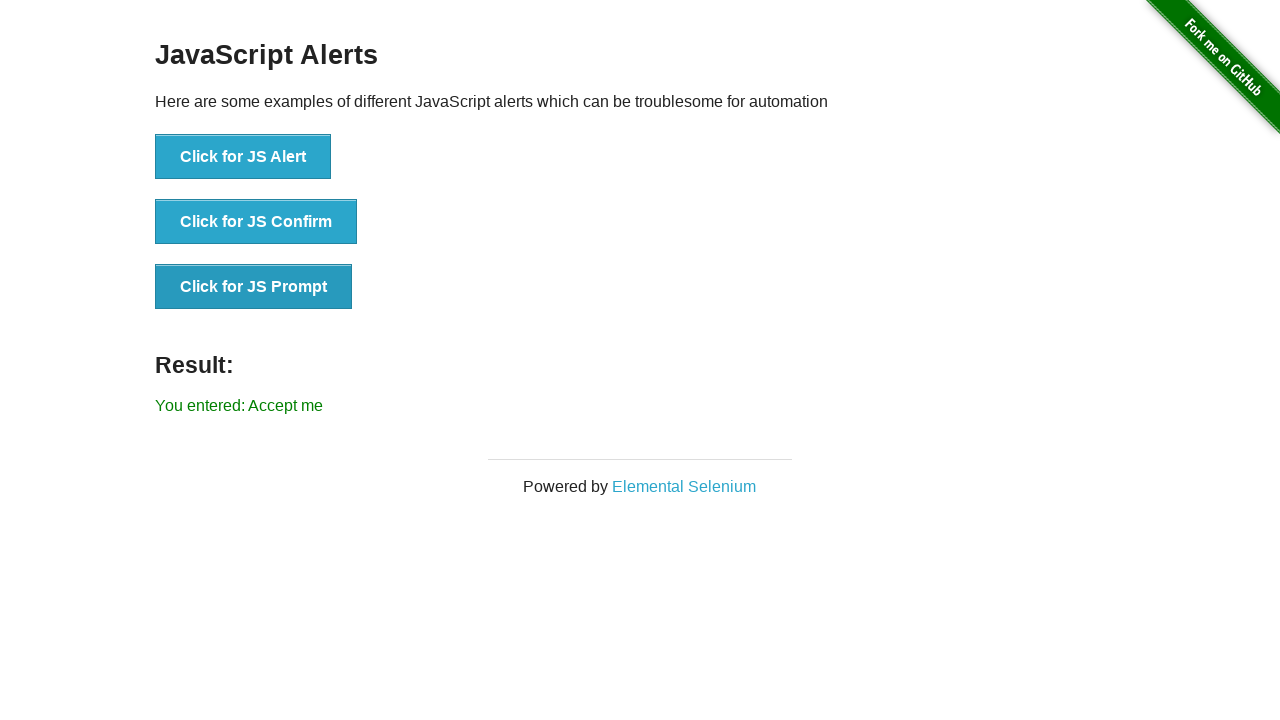

Prompt result element loaded after accepting the dialog
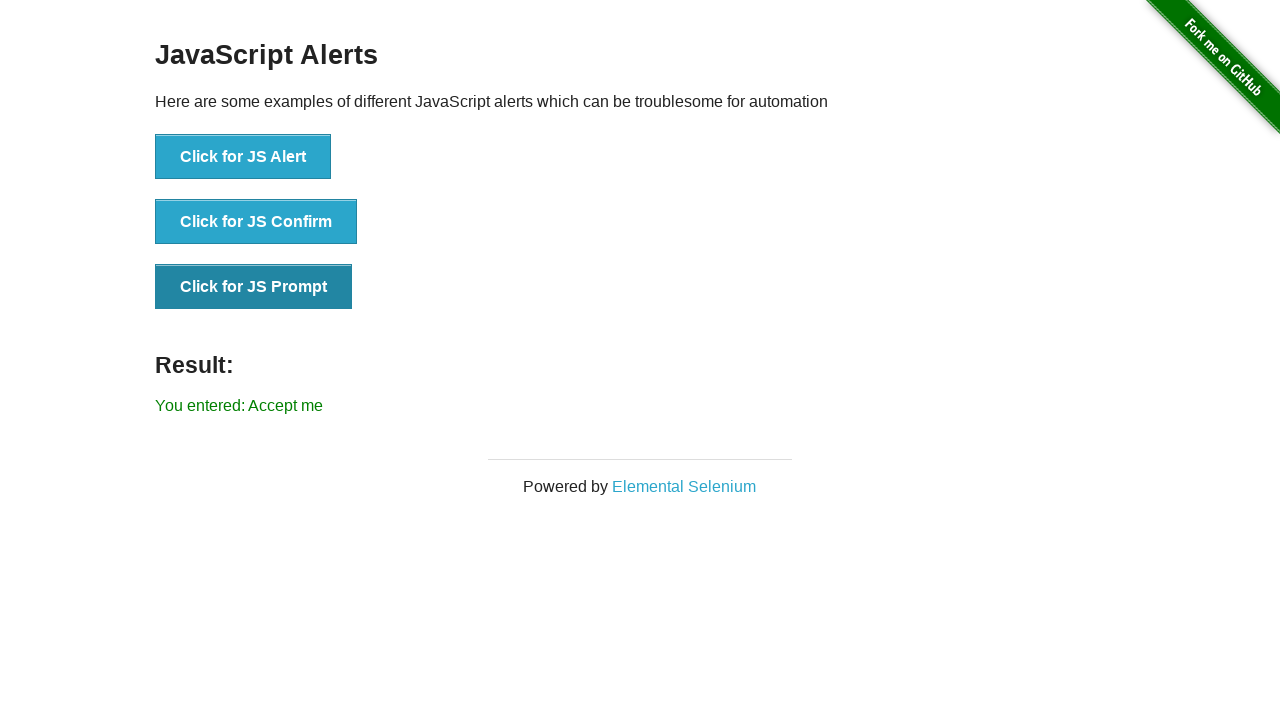

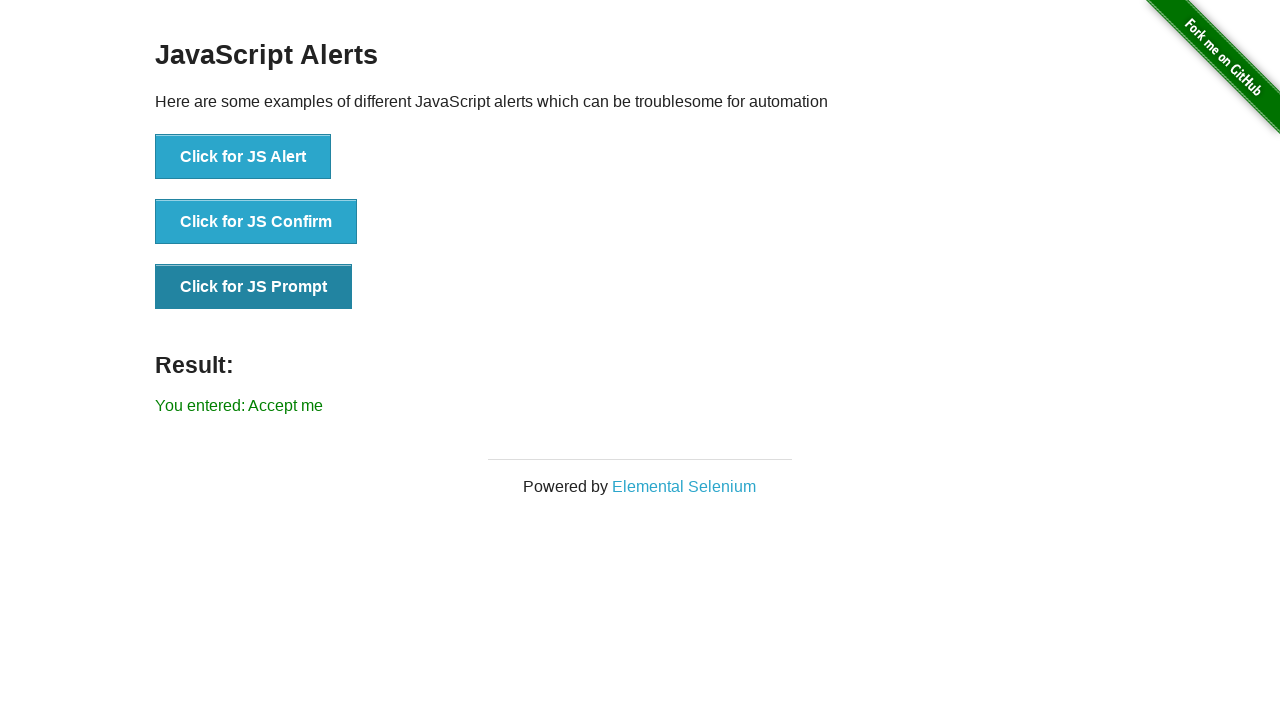